Navigates to the About page and verifies that all paragraph text elements are visible

Starting URL: https://parabank.parasoft.com/parabank/index.htm

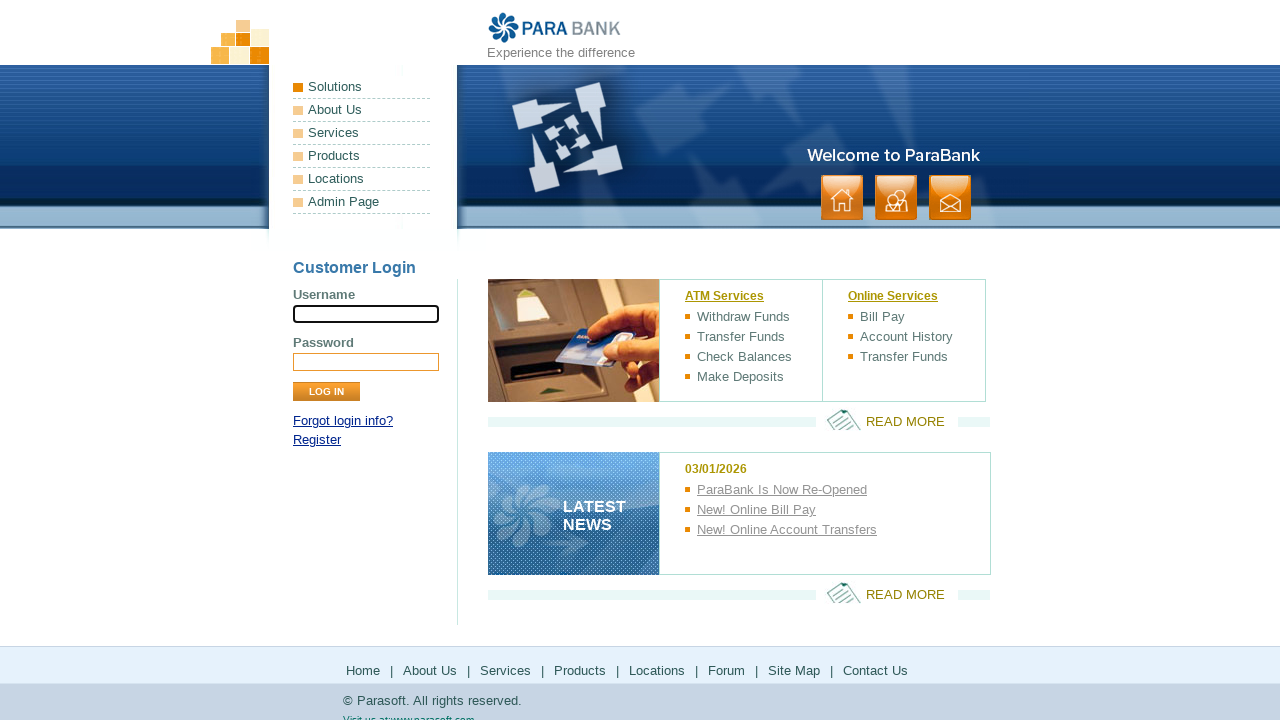

Clicked About link in header panel at (362, 110) on xpath=//*[@id='headerPanel']/ul[1]/li[2]/a
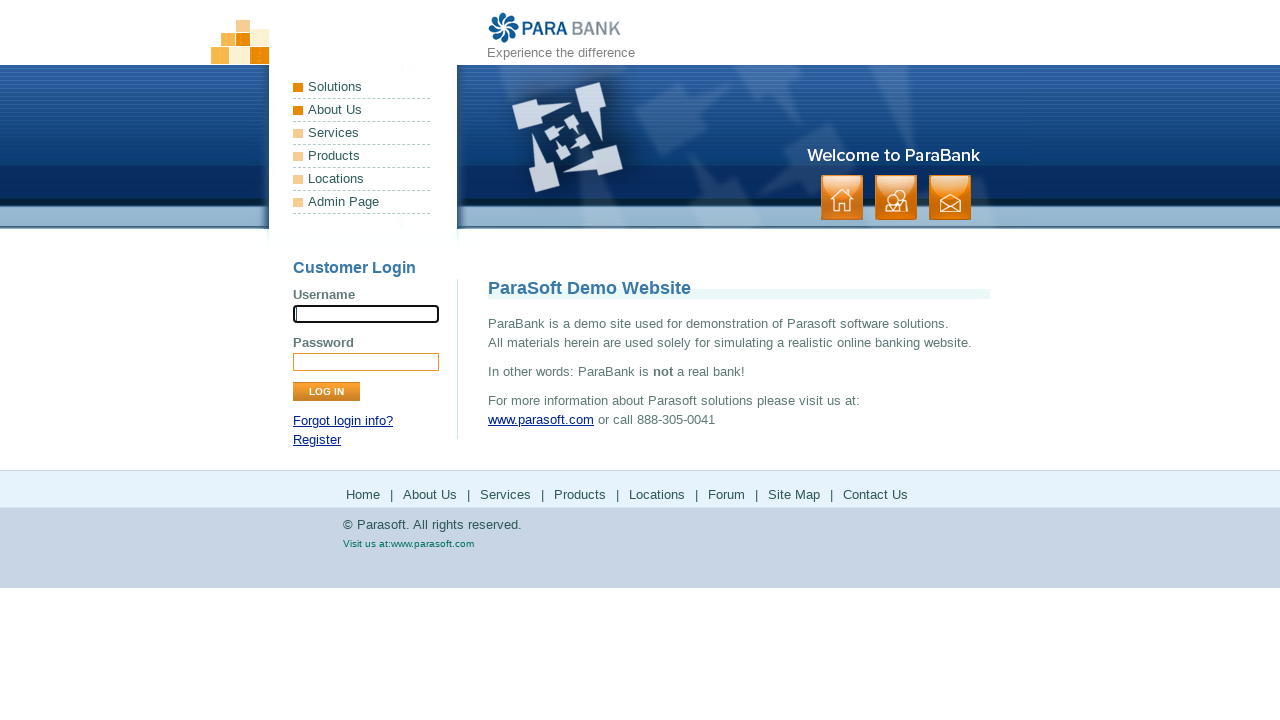

Waited 2 seconds
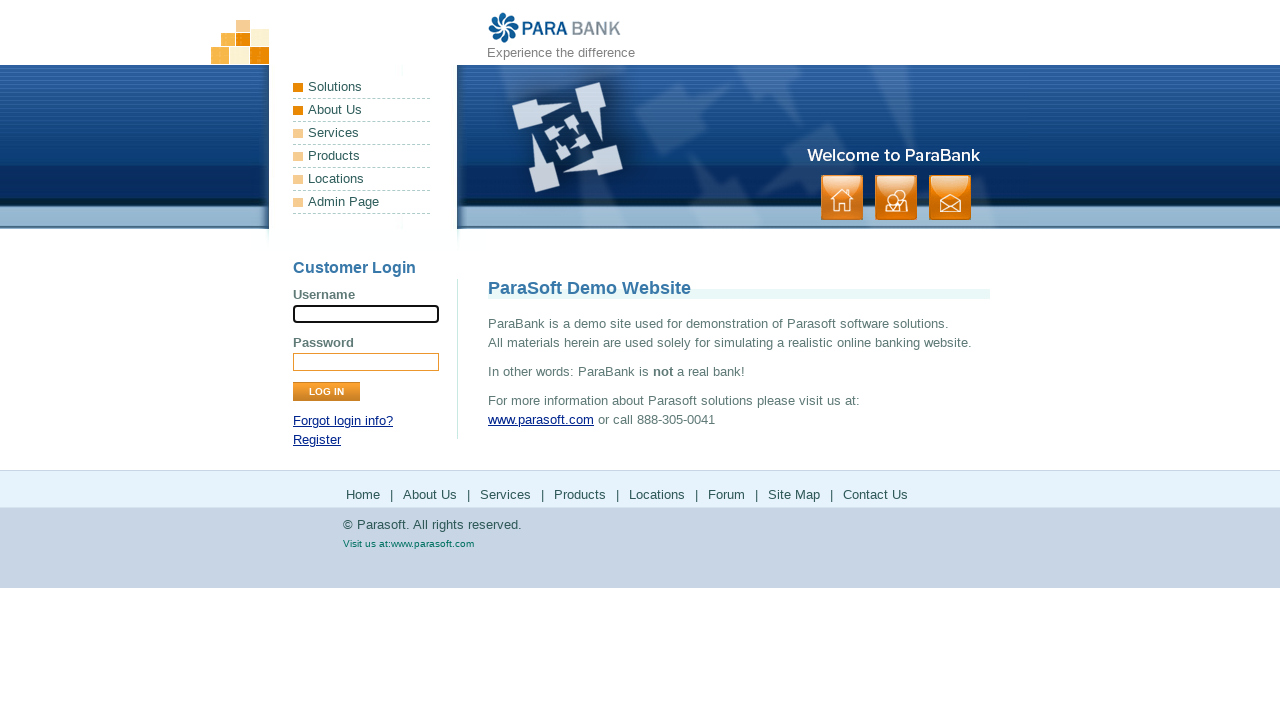

Clicked About link in header panel again at (362, 110) on xpath=//*[@id='headerPanel']/ul[1]/li[2]/a
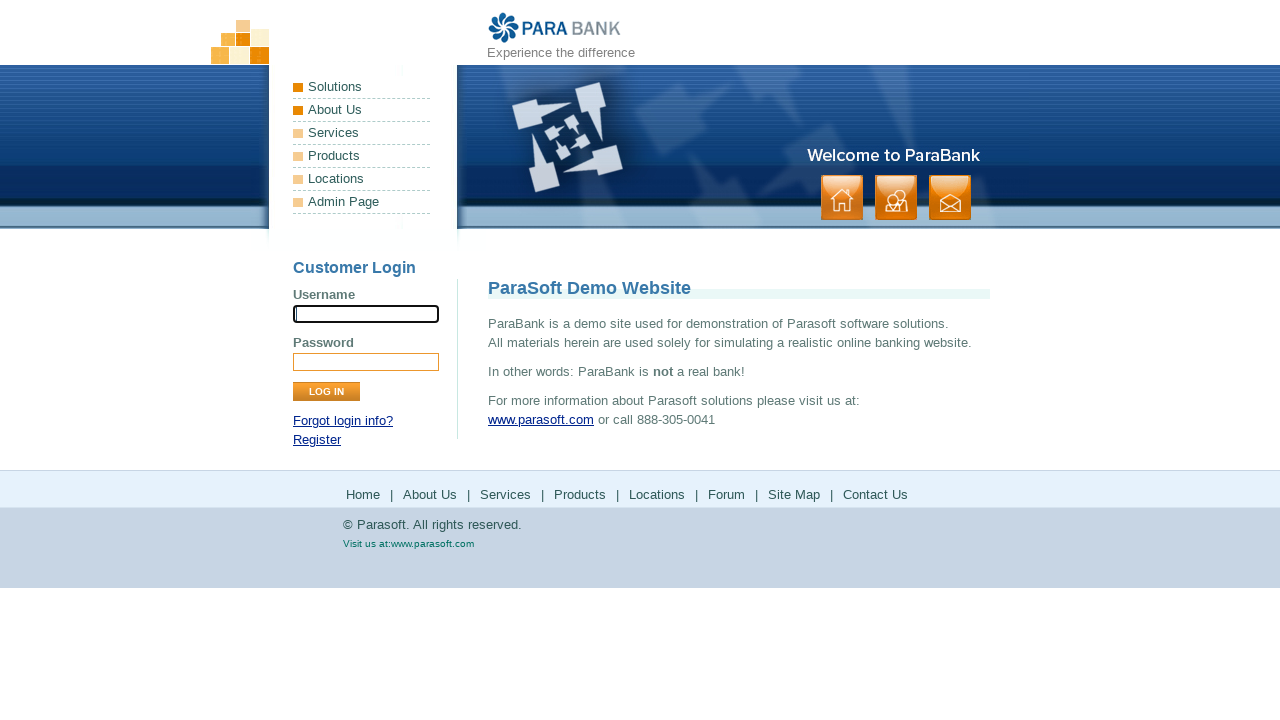

Navigated to About page at https://parabank.parasoft.com/parabank/about.htm
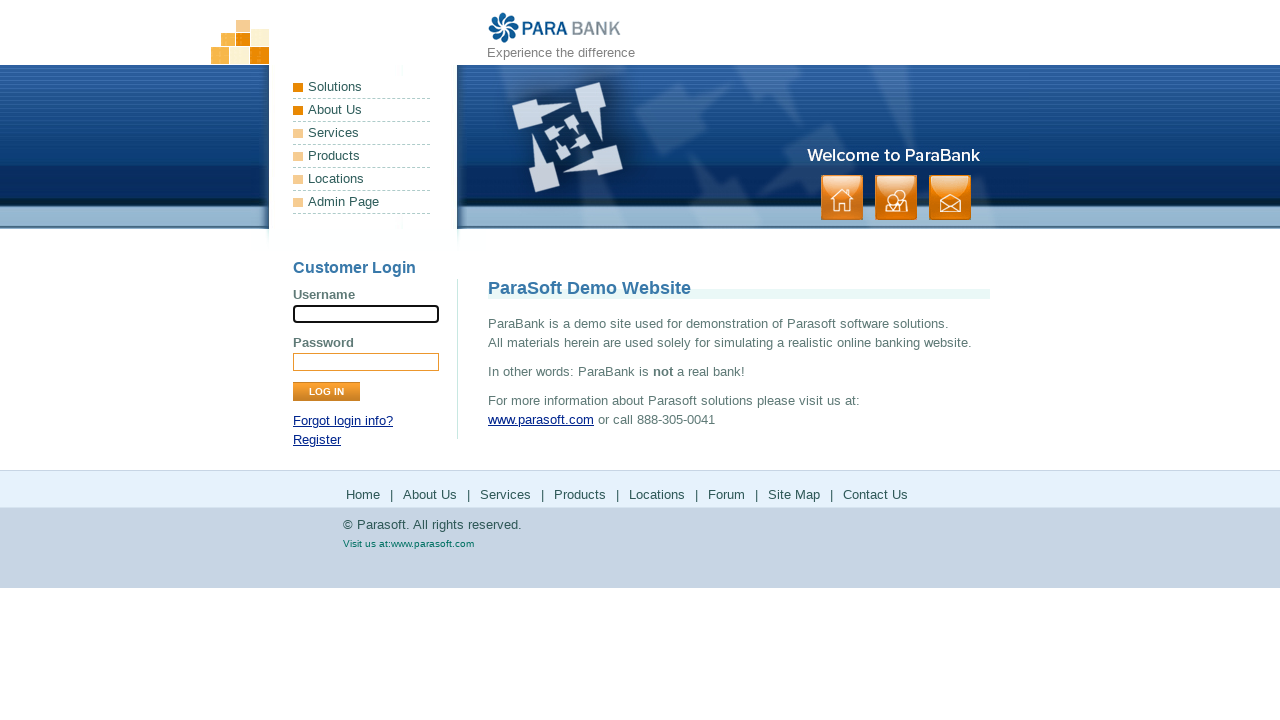

H1 title element is present on About page
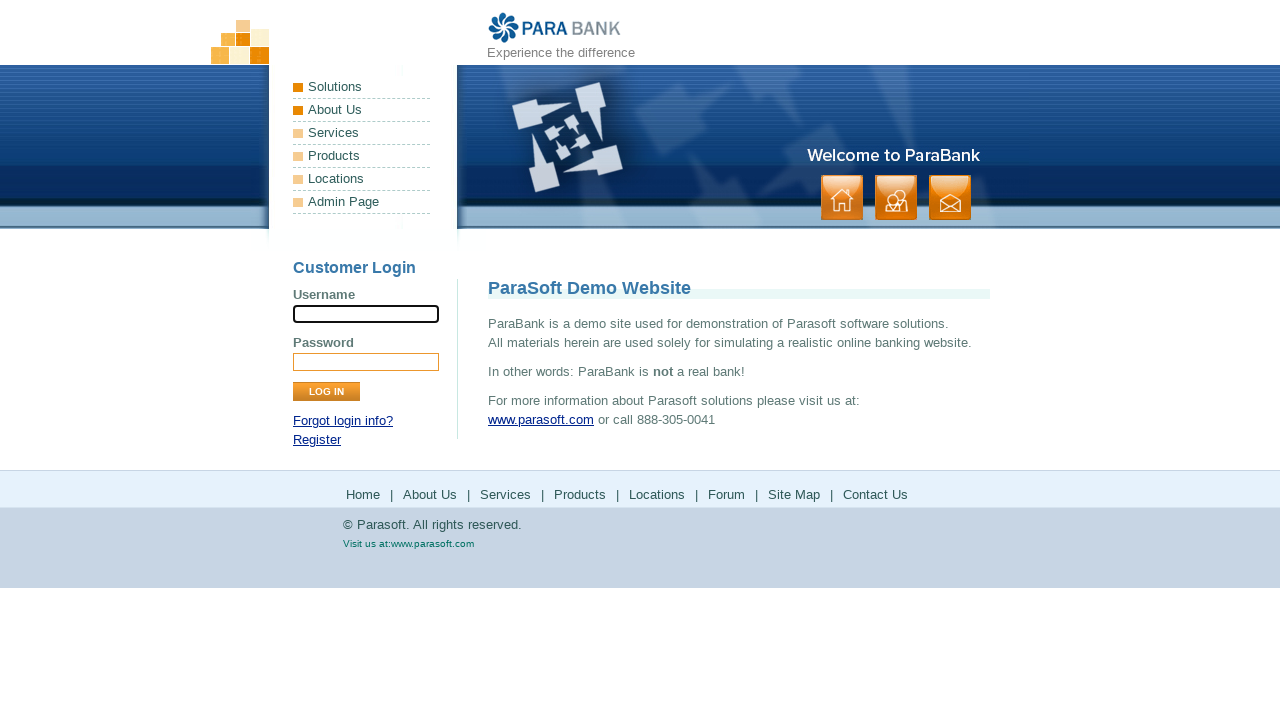

Retrieved all paragraph elements from About page
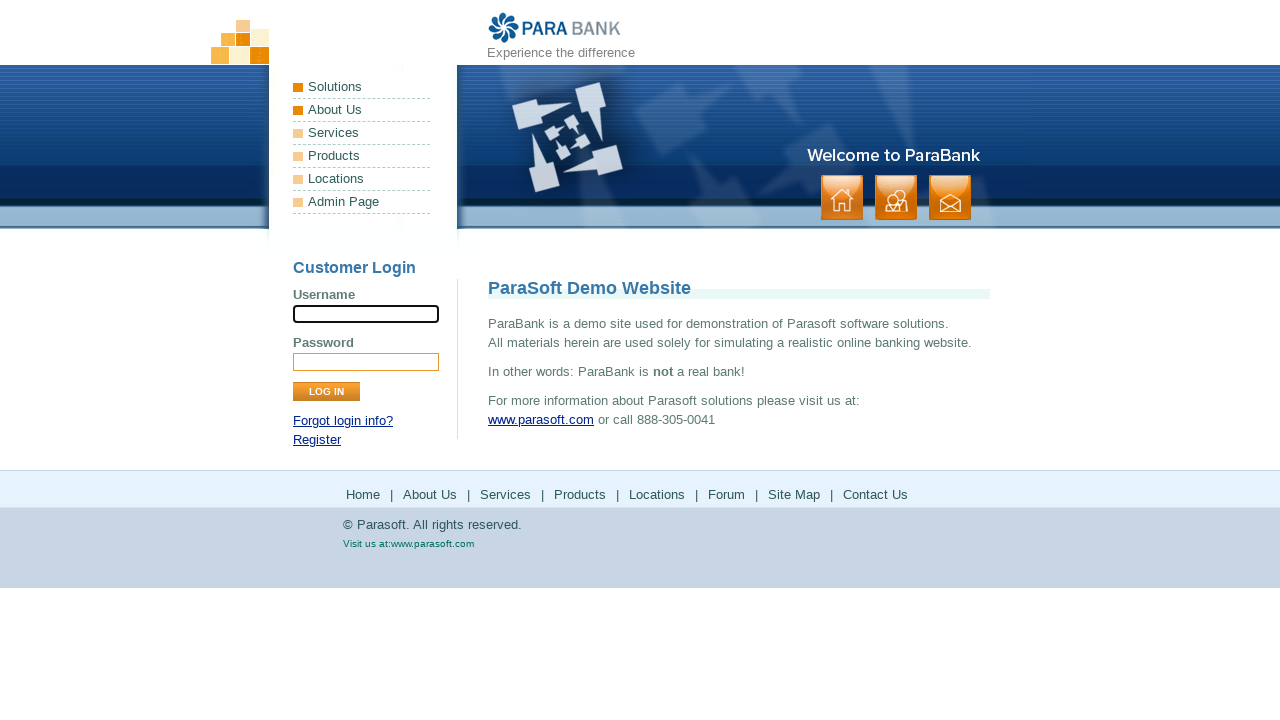

Verified paragraph element is visible
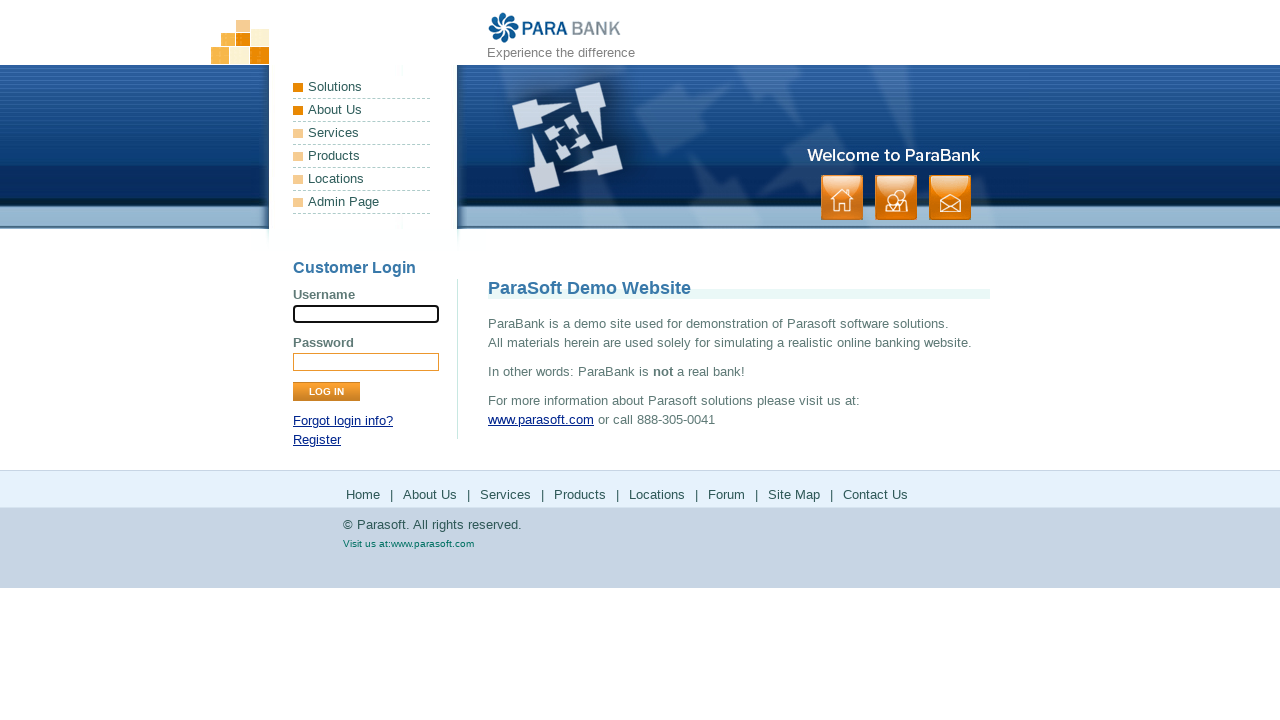

Verified paragraph element is visible
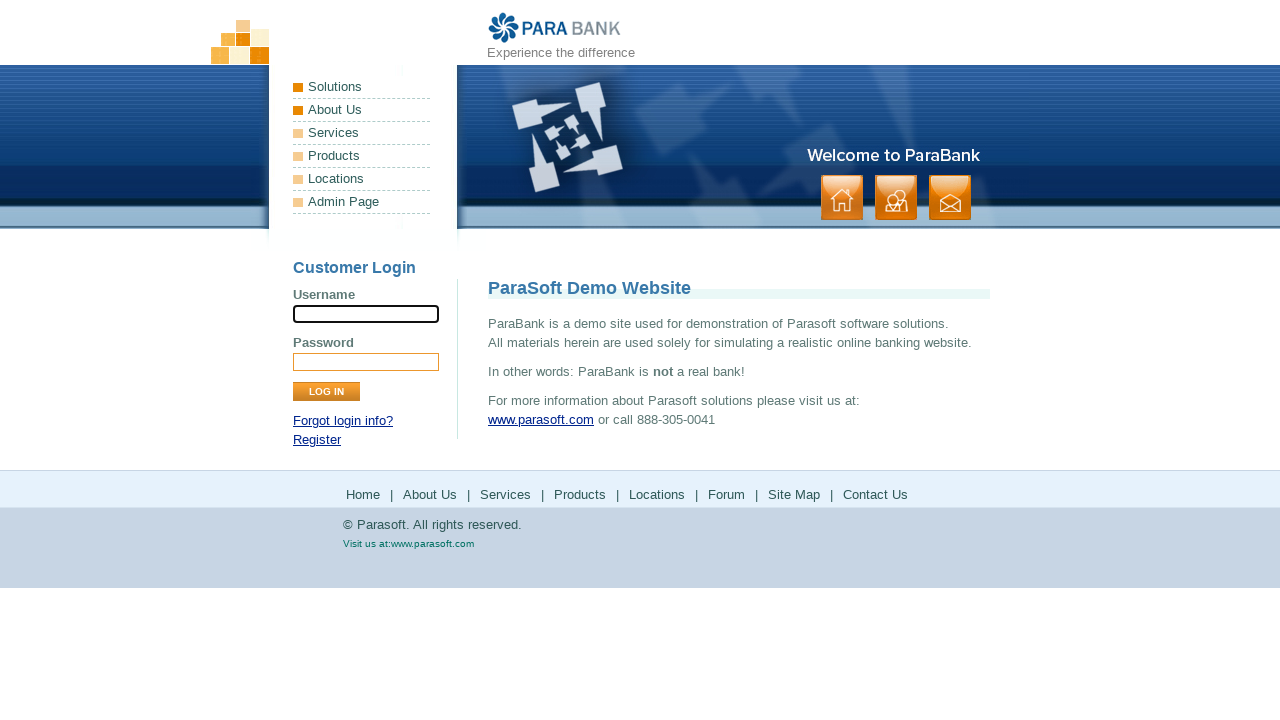

Verified paragraph element is visible
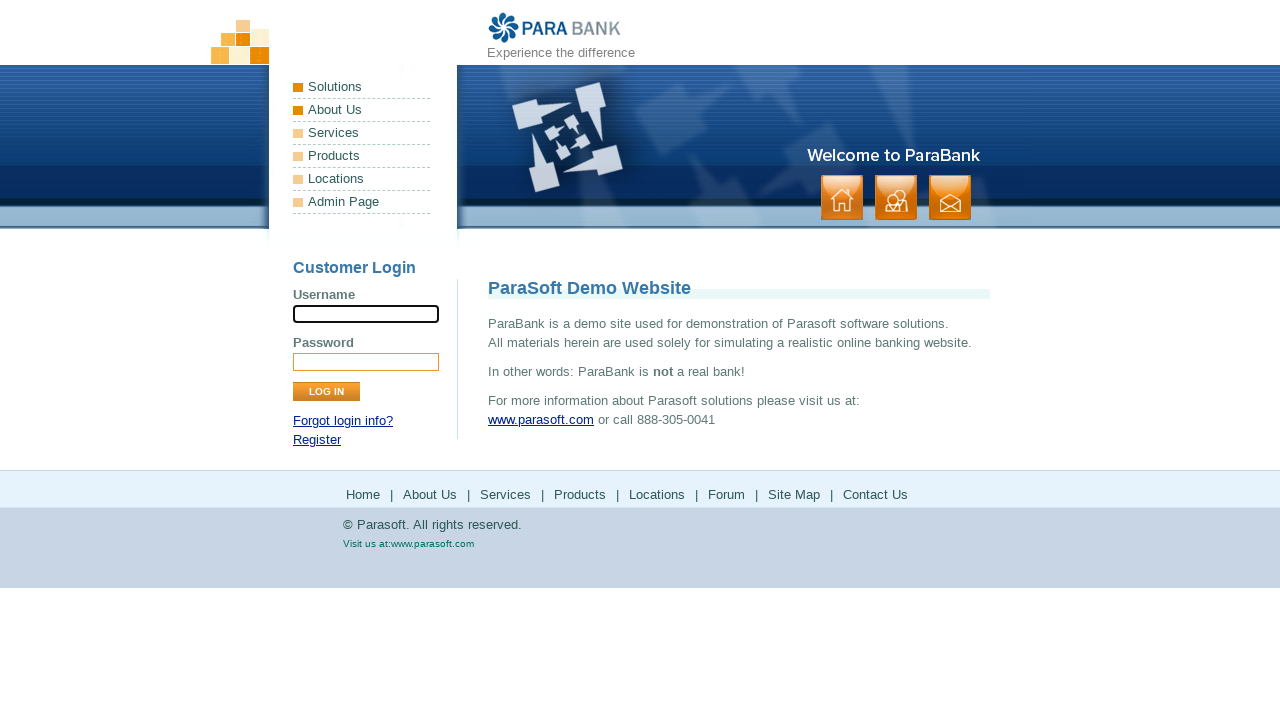

Verified paragraph element is visible
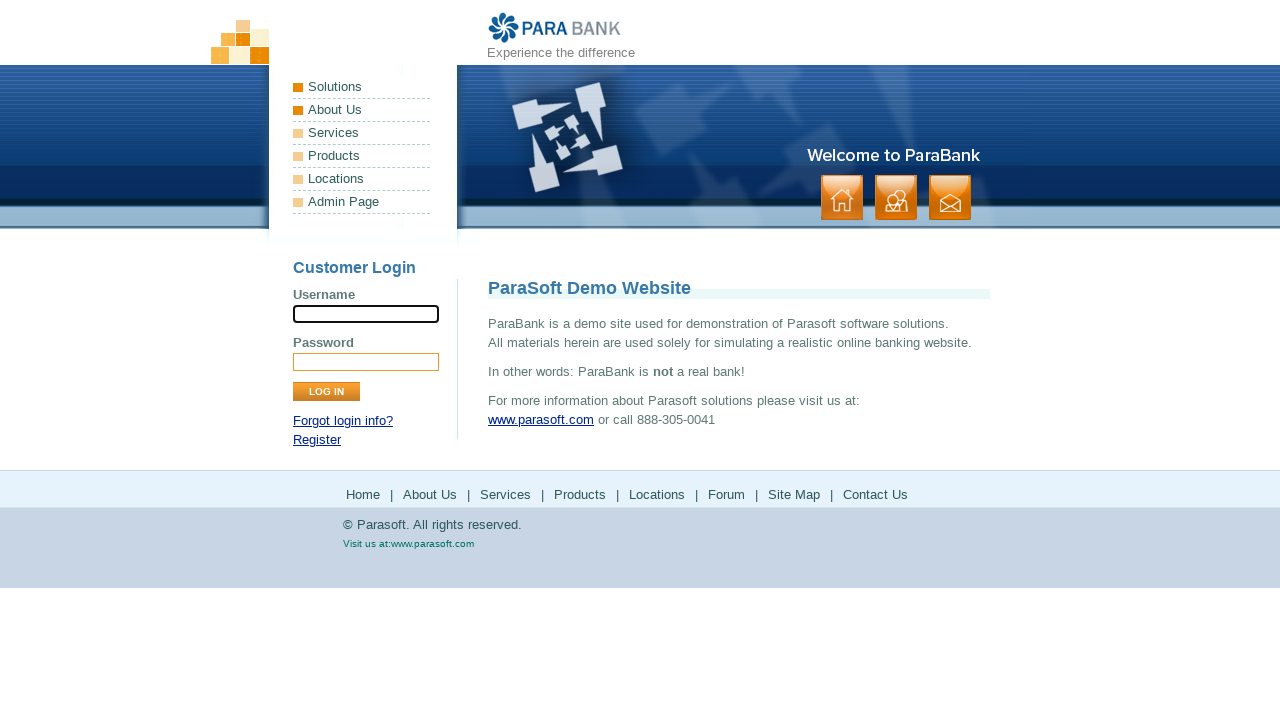

Verified paragraph element is visible
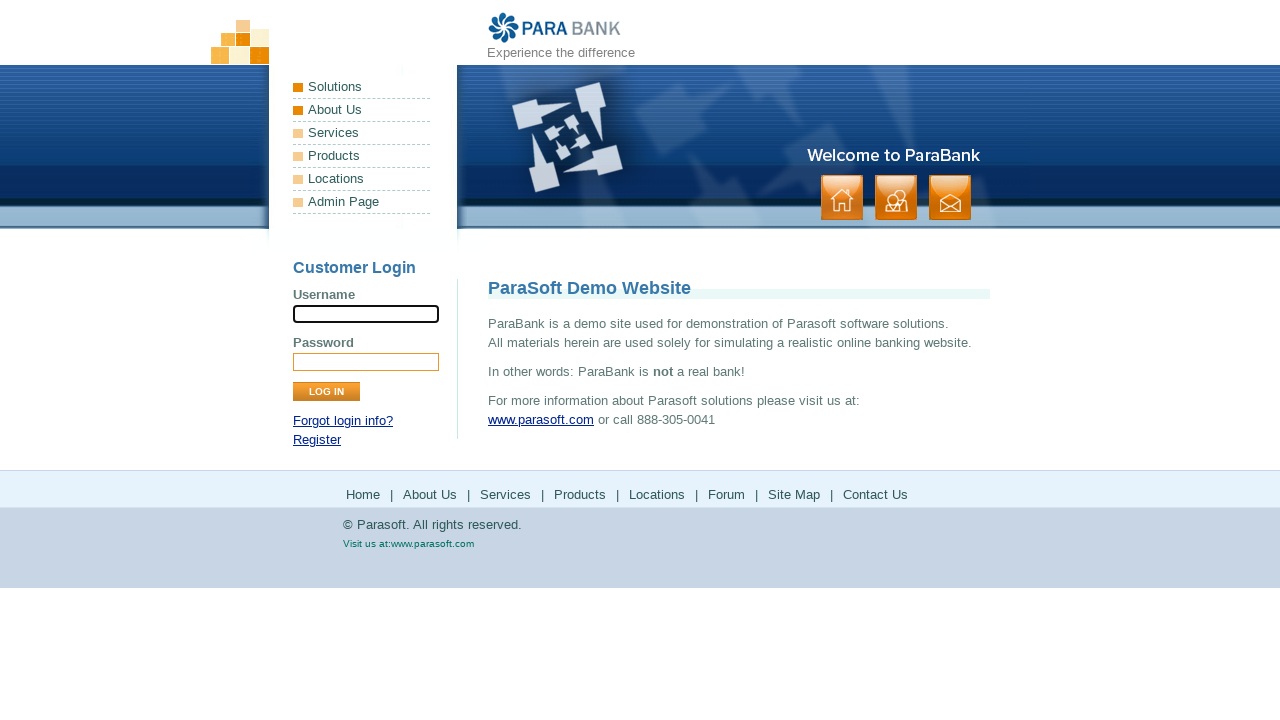

Verified paragraph element is visible
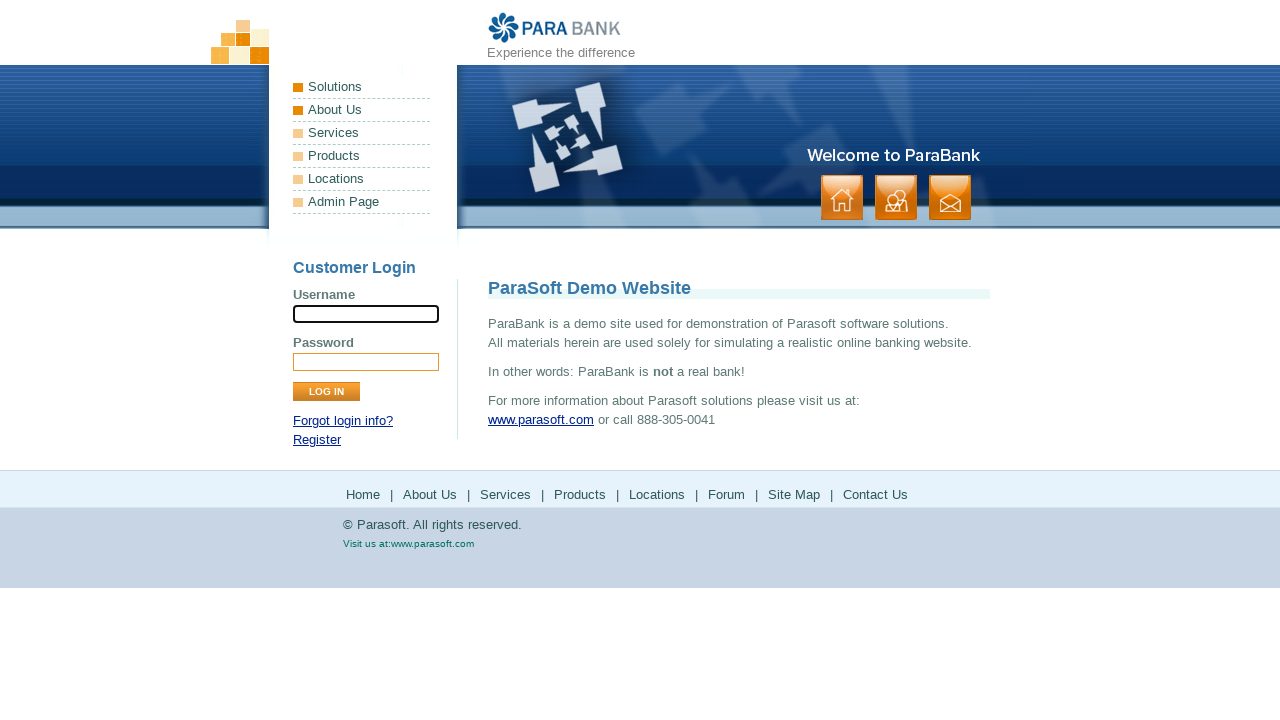

Verified paragraph element is visible
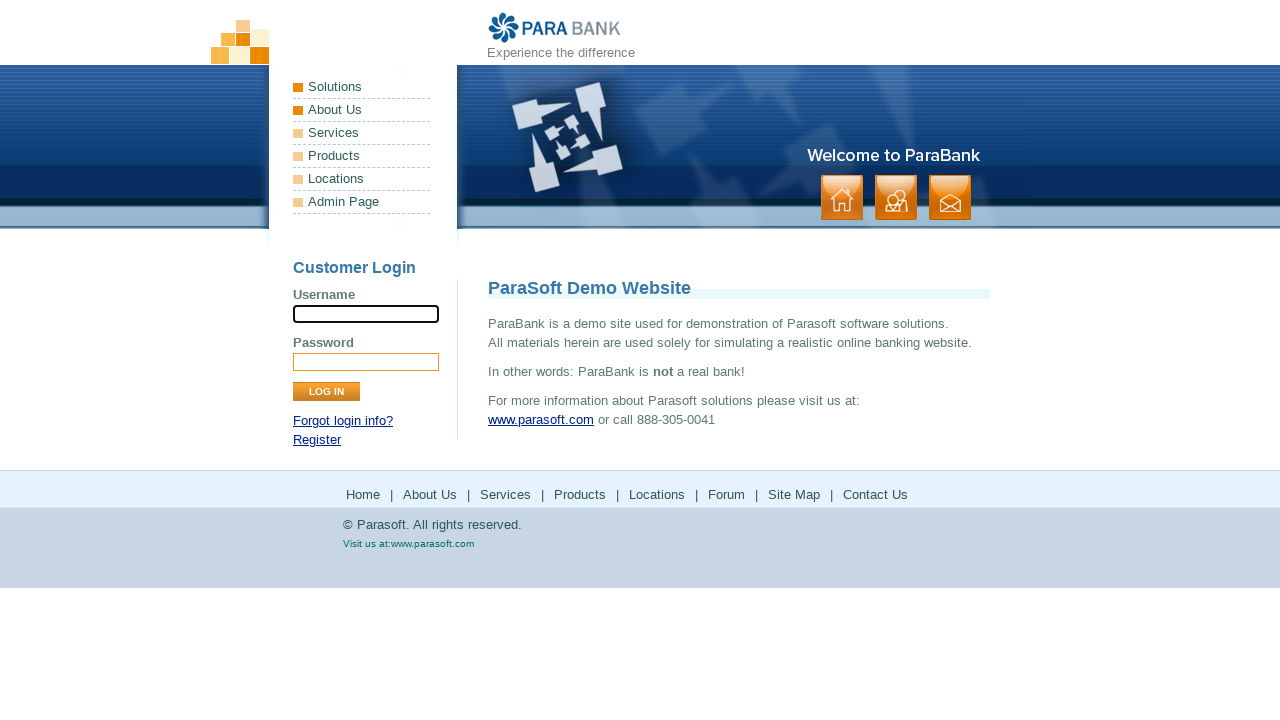

Verified paragraph element is visible
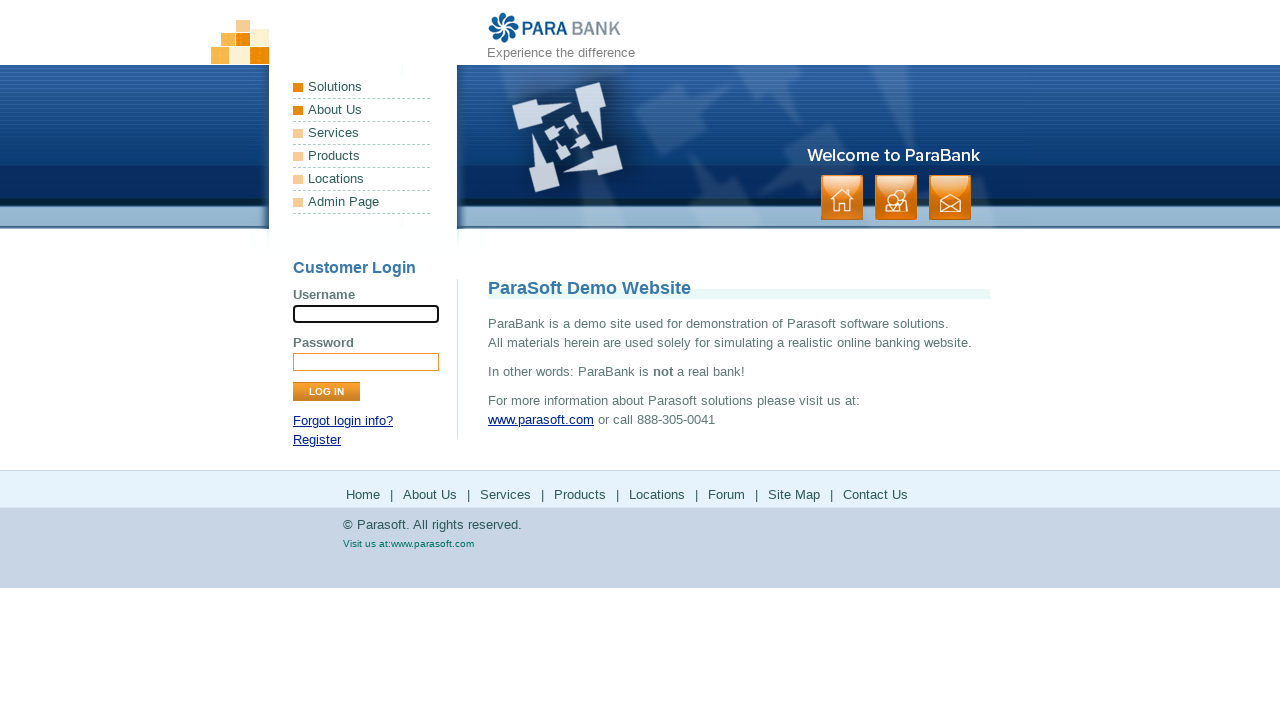

Verified paragraph element is visible
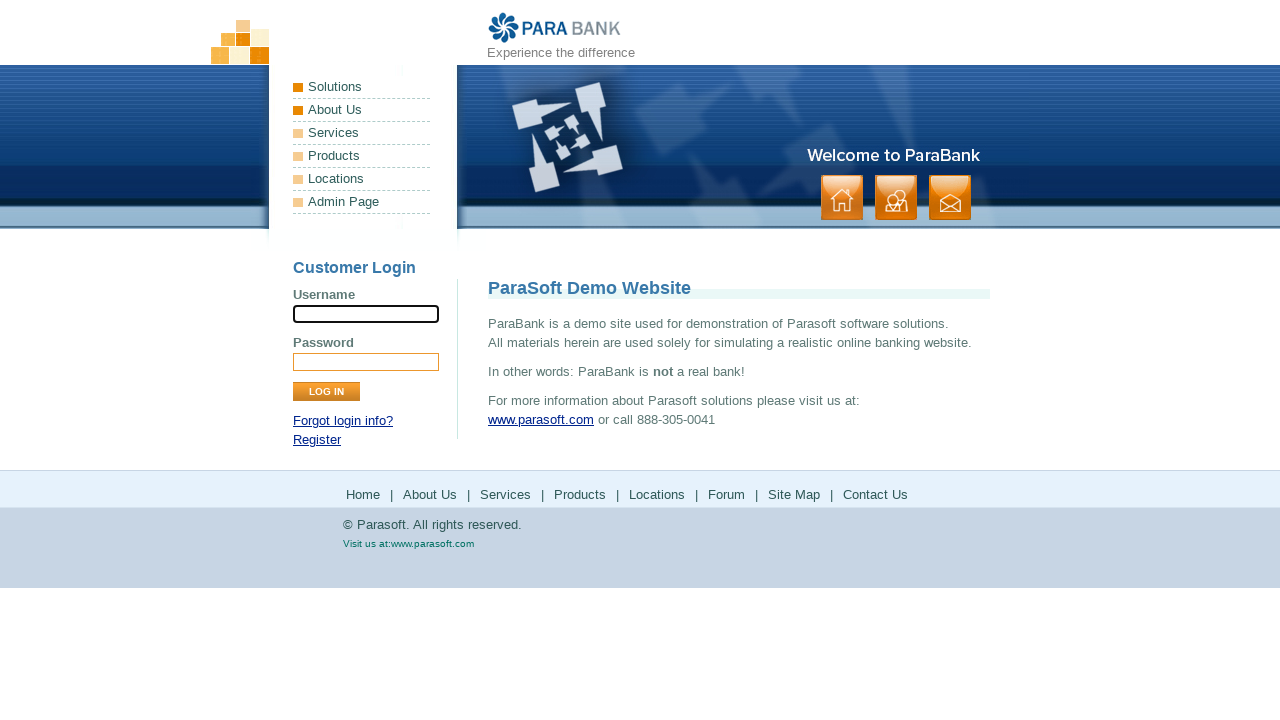

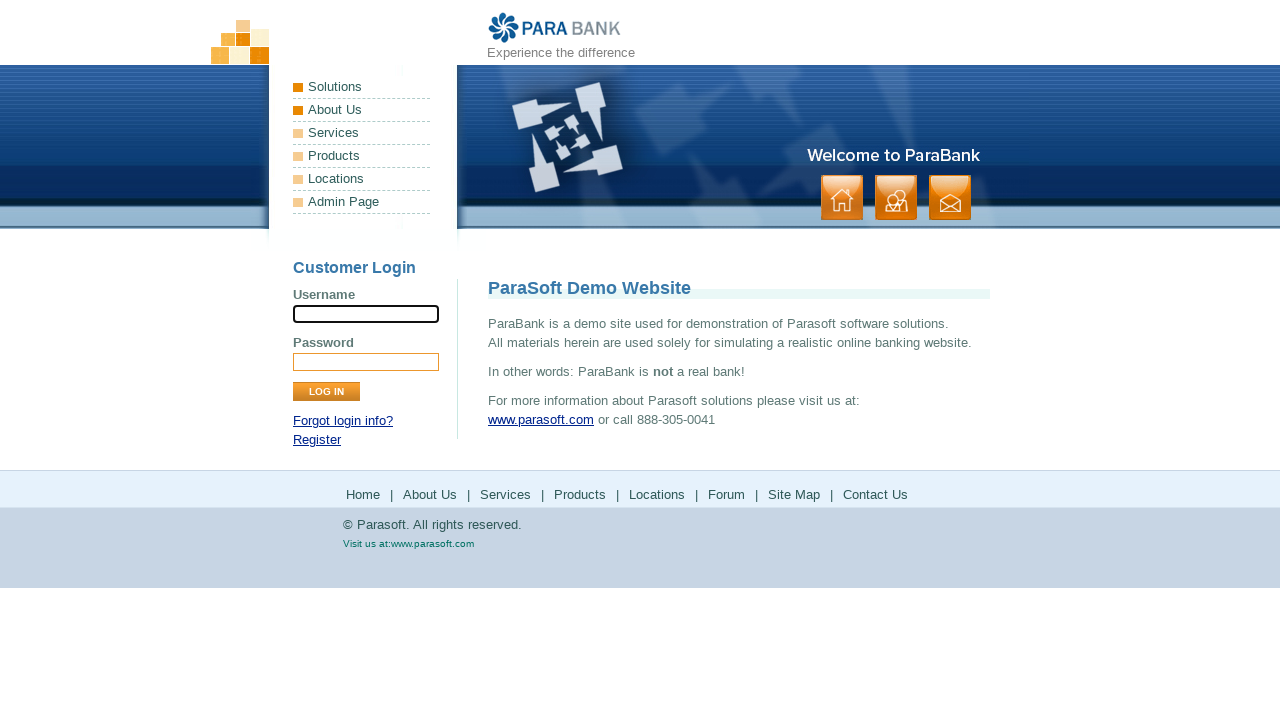